Tests partial form filling with first name and job title only (no last name), without submitting the form

Starting URL: http://formy-project.herokuapp.com/form

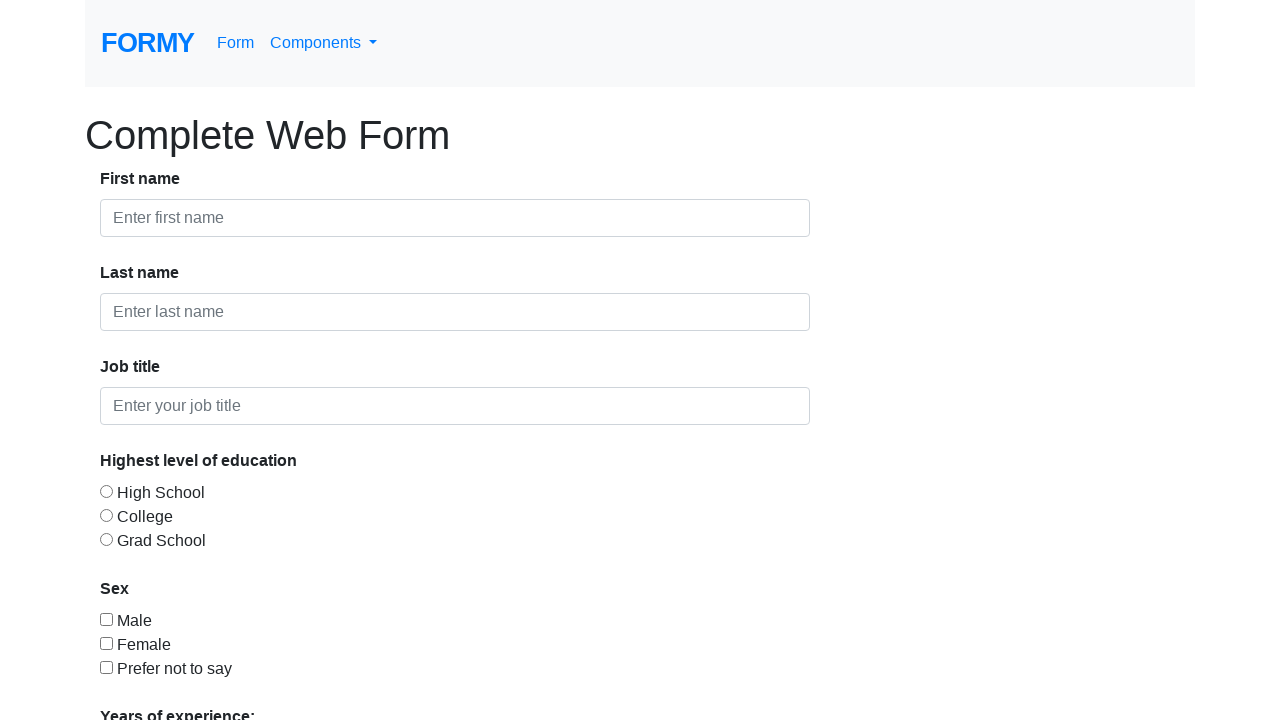

Filled first name field with 'Omar' on #first-name
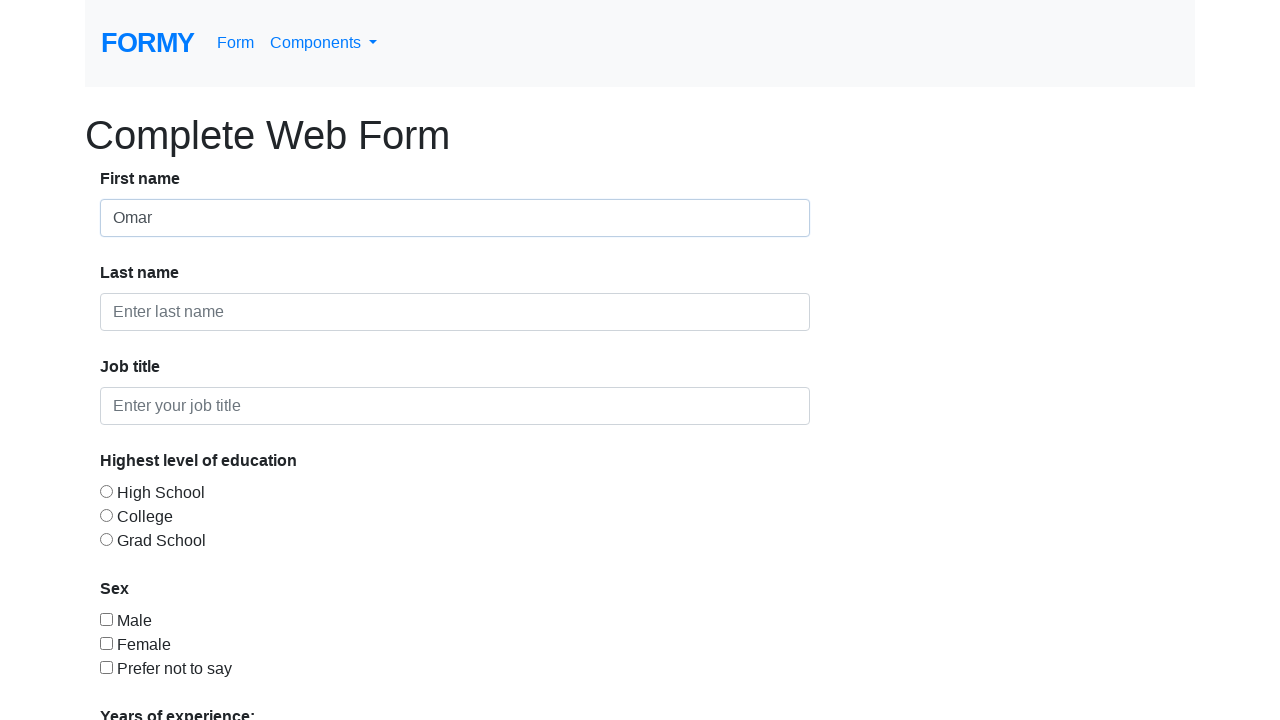

Filled job title field with 'Engineer' on #job-title
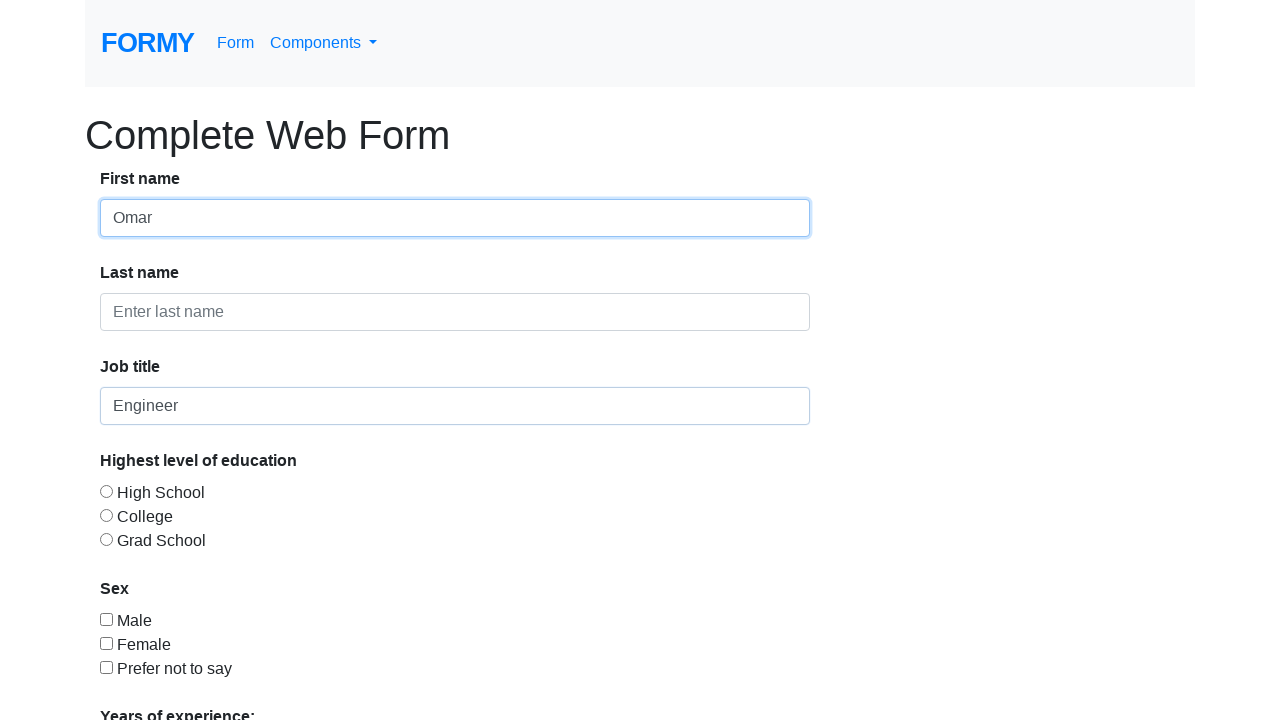

Clicked first name field at (455, 218) on #first-name
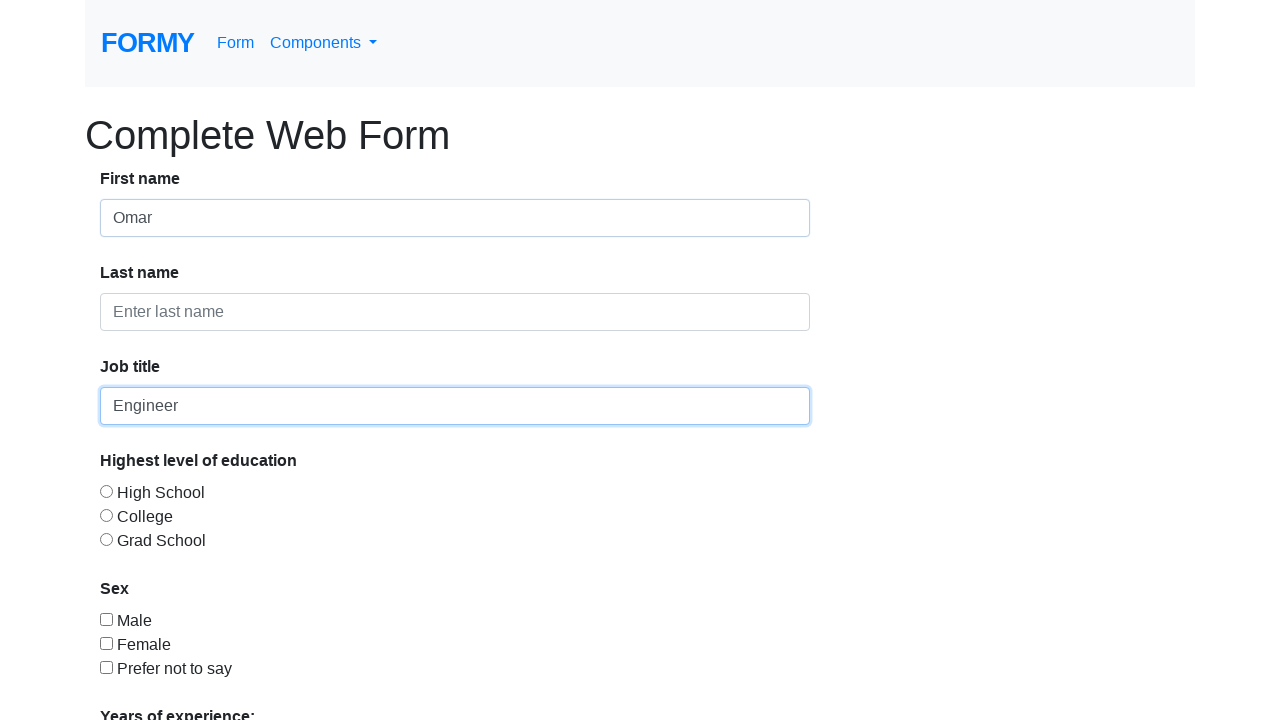

Clicked job title field at (455, 406) on #job-title
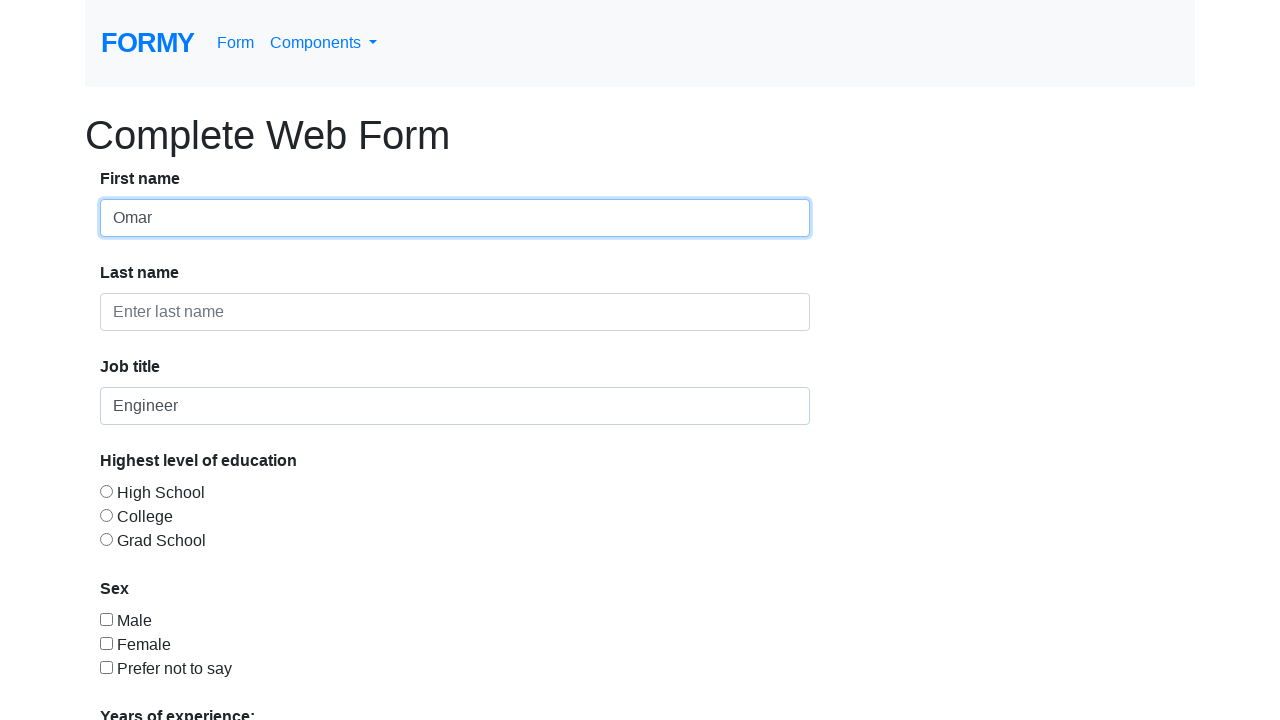

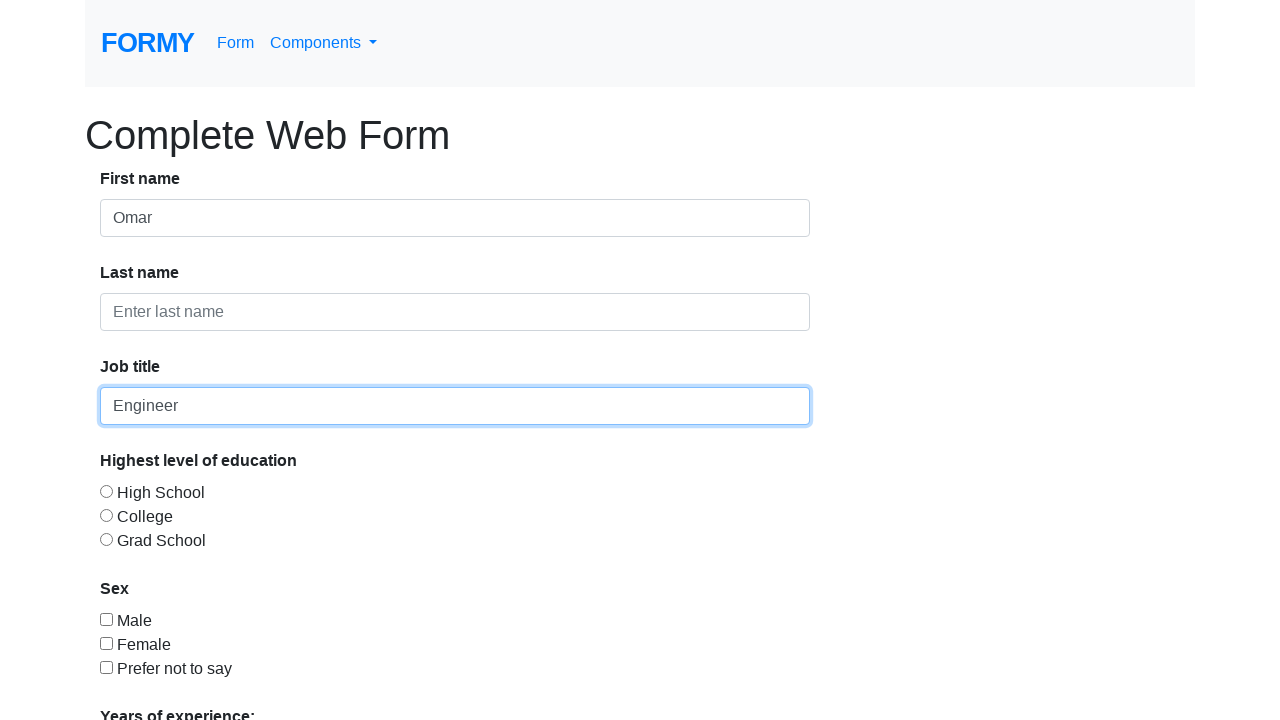